Navigates to an automation practice page and verifies that checkbox elements are present on the page by waiting for them to load.

Starting URL: https://rahulshettyacademy.com/AutomationPractice/

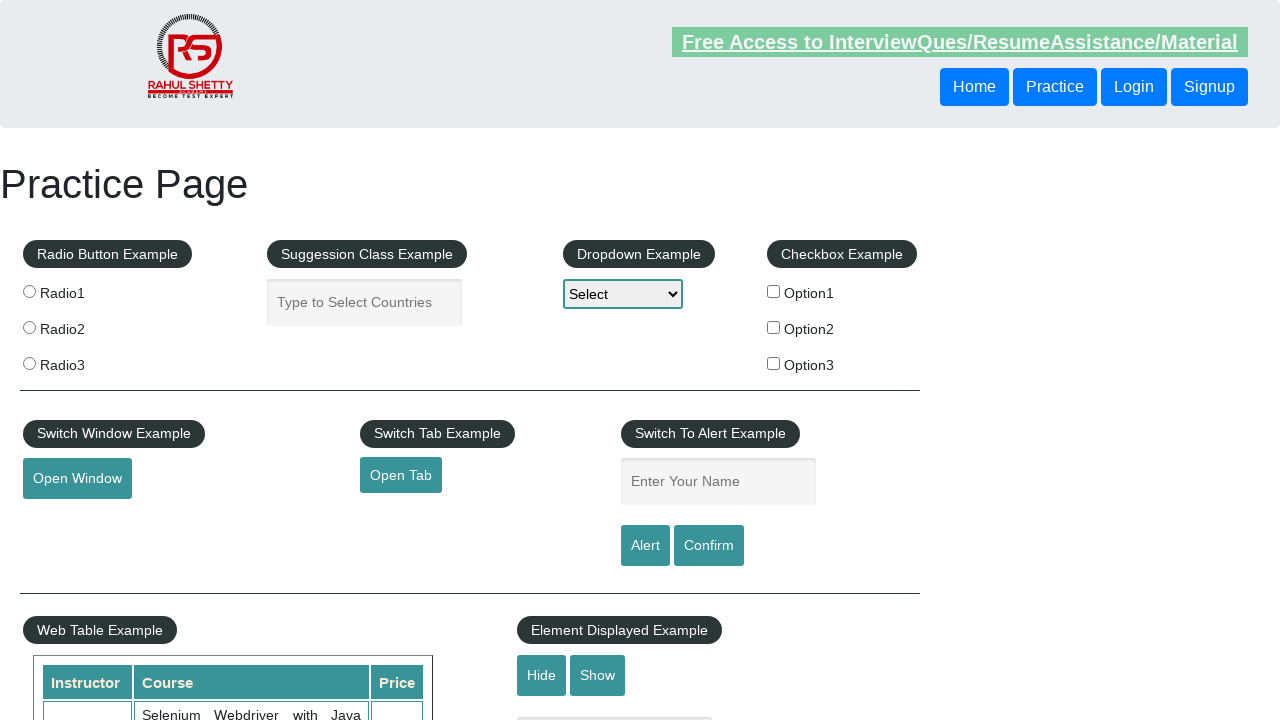

Navigated to automation practice page
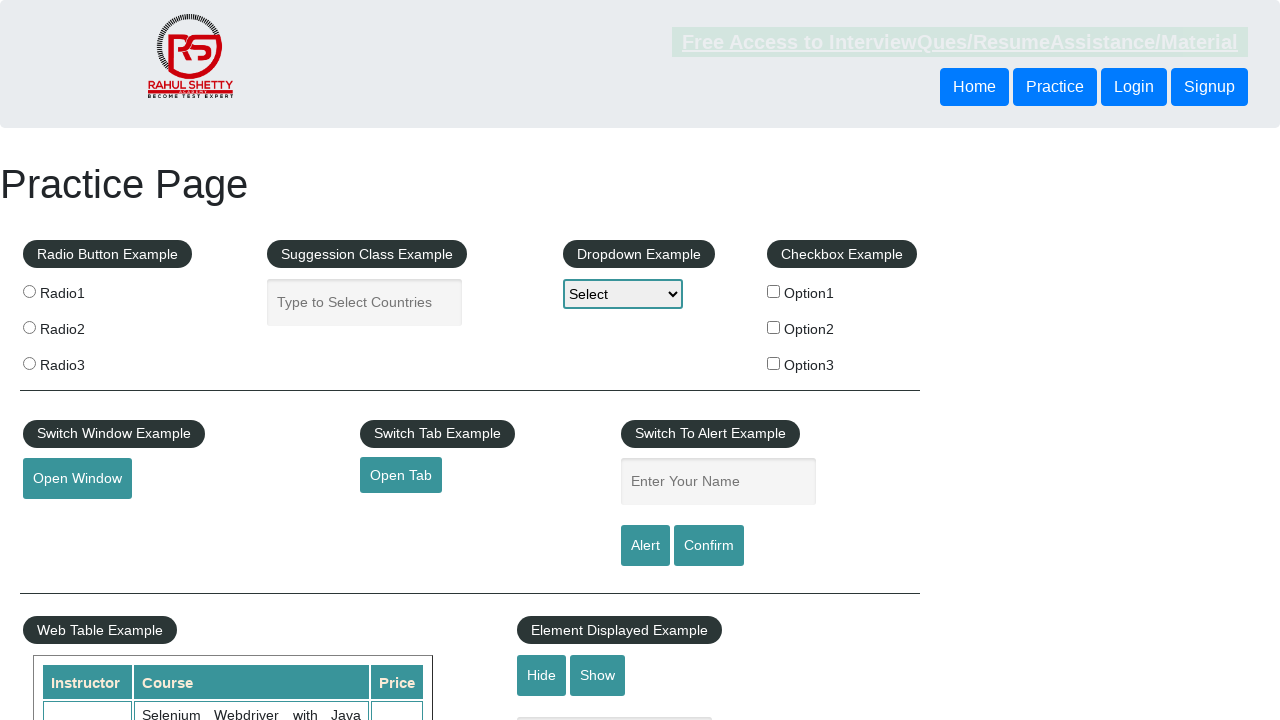

Checkbox elements loaded on the page
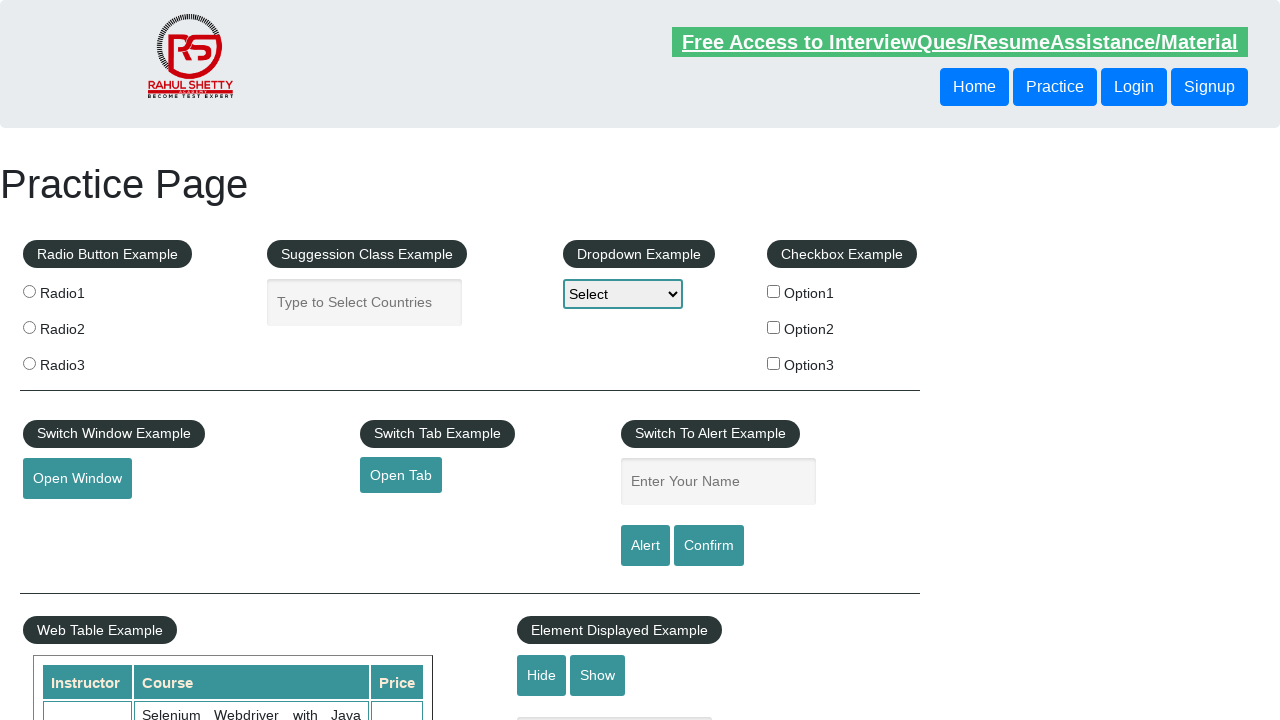

Located all checkbox elements on the page
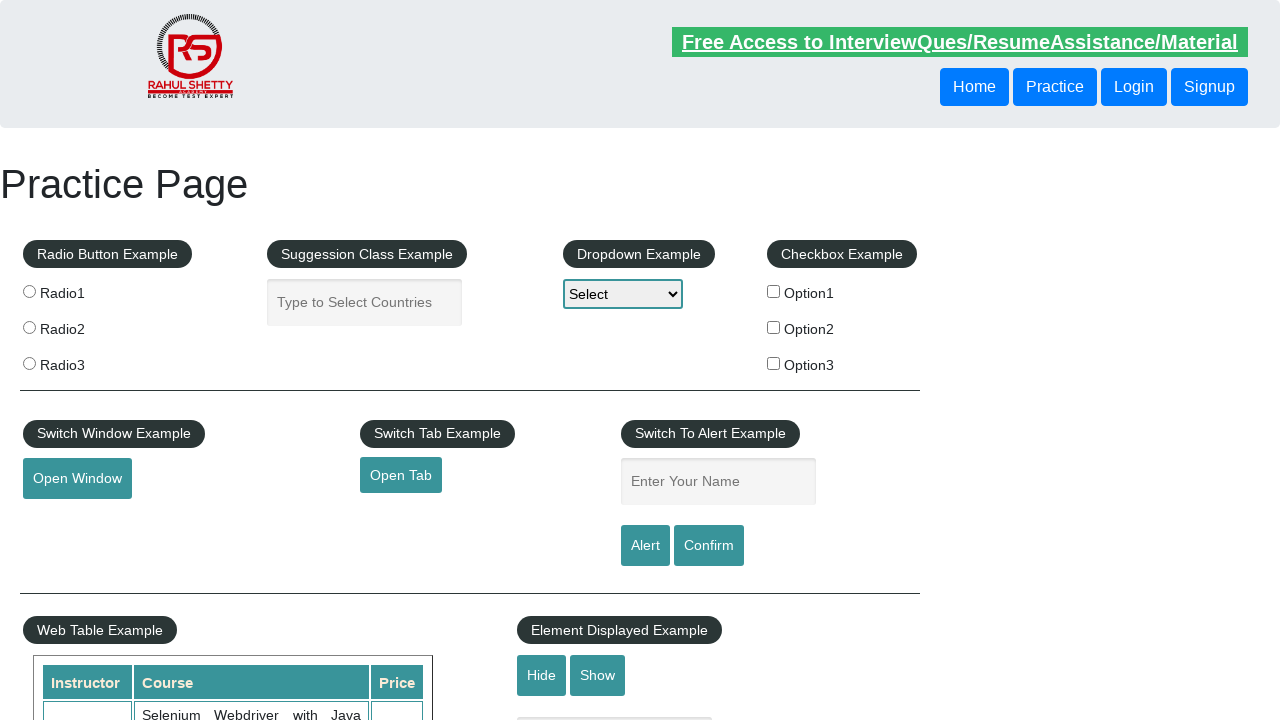

Checked the first checkbox element at (774, 291) on input[id*='checkBoxOption'] >> nth=0
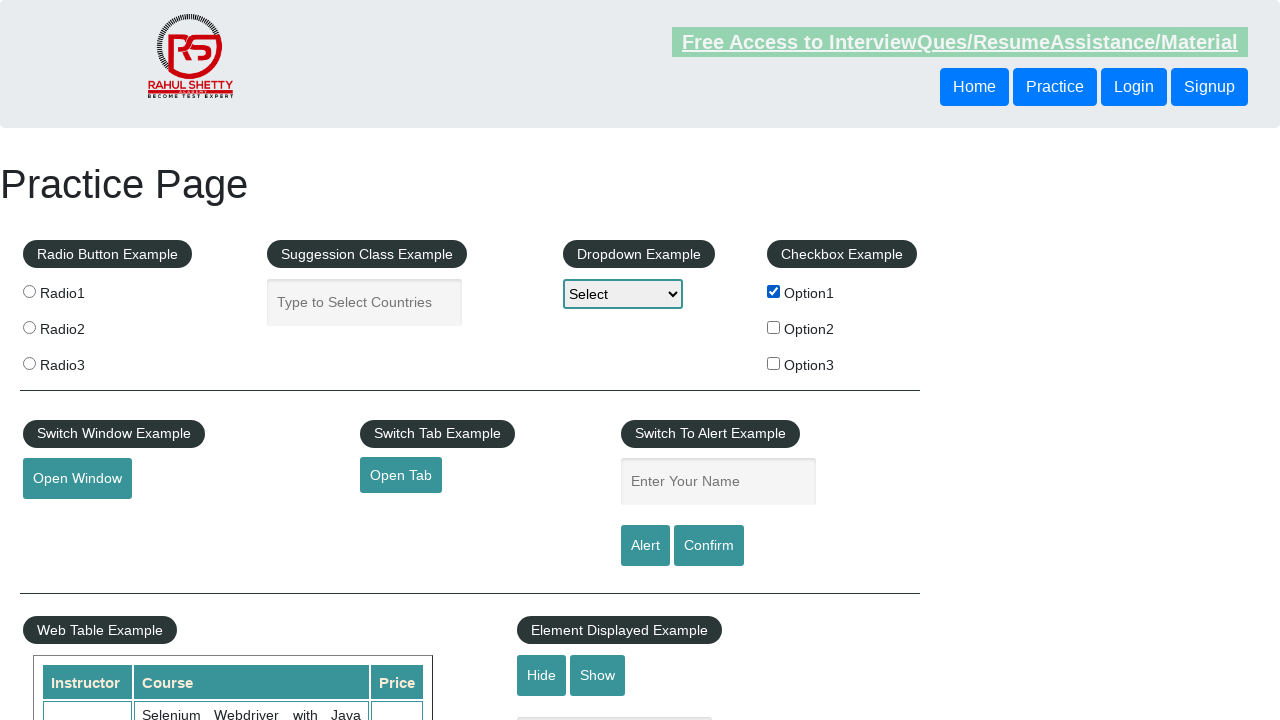

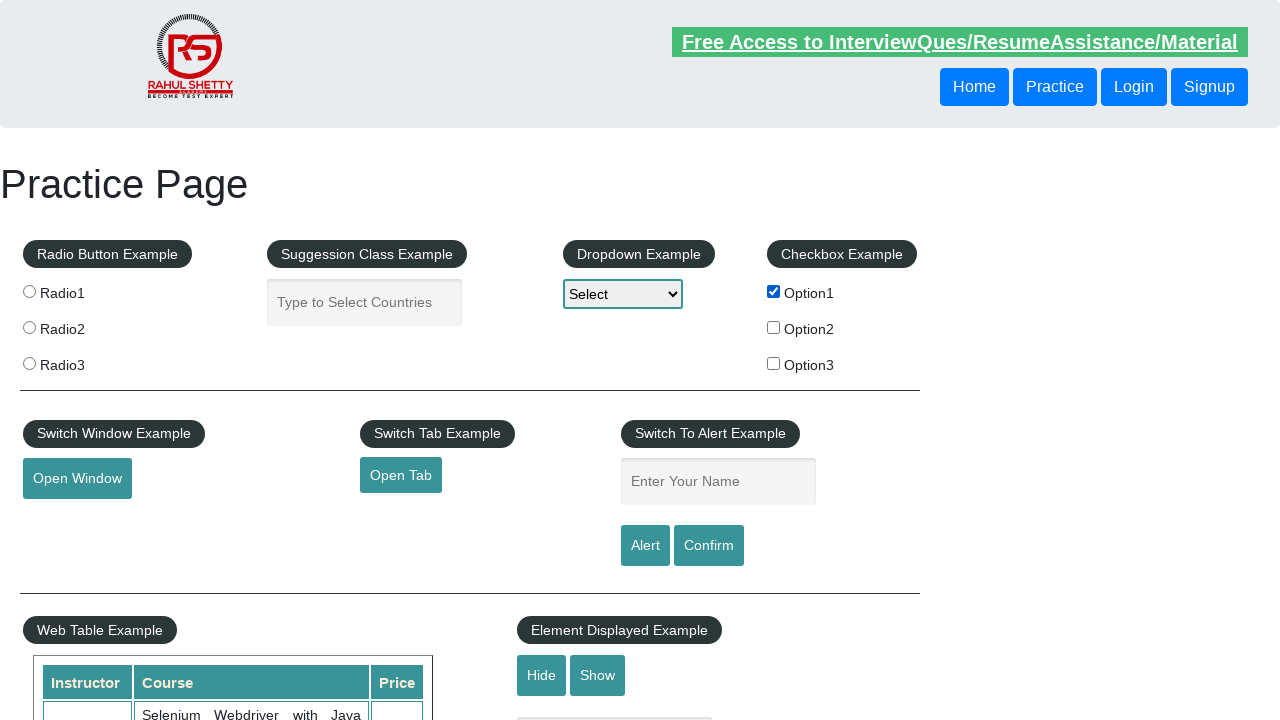